Navigates to Filmweb.pl website and verifies the page title

Starting URL: https://www.filmweb.pl/

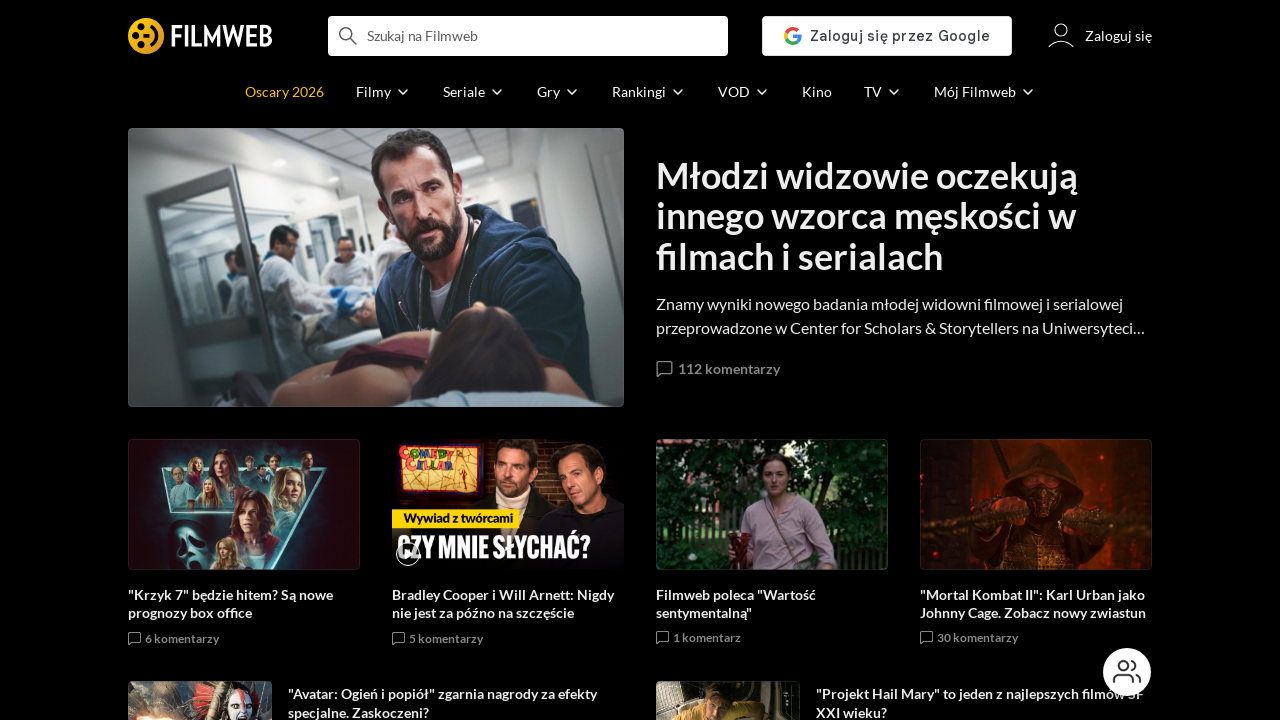

Navigated to Filmweb.pl website
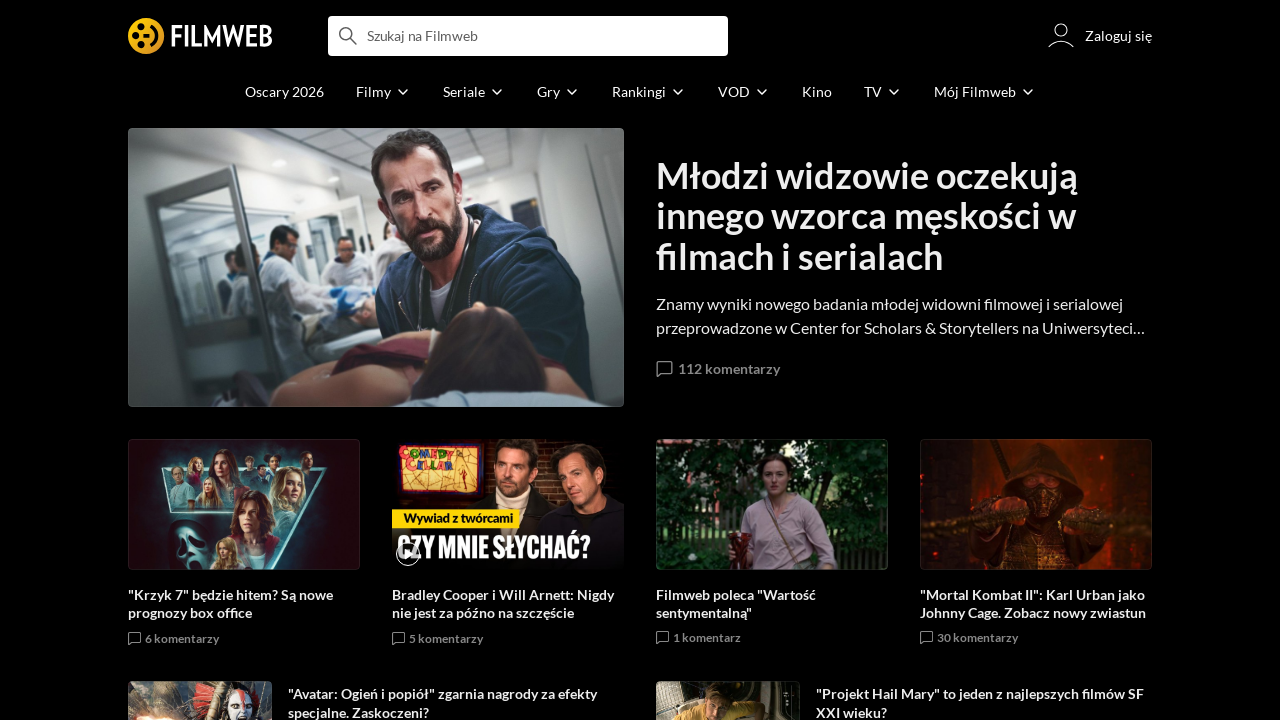

Retrieved page title
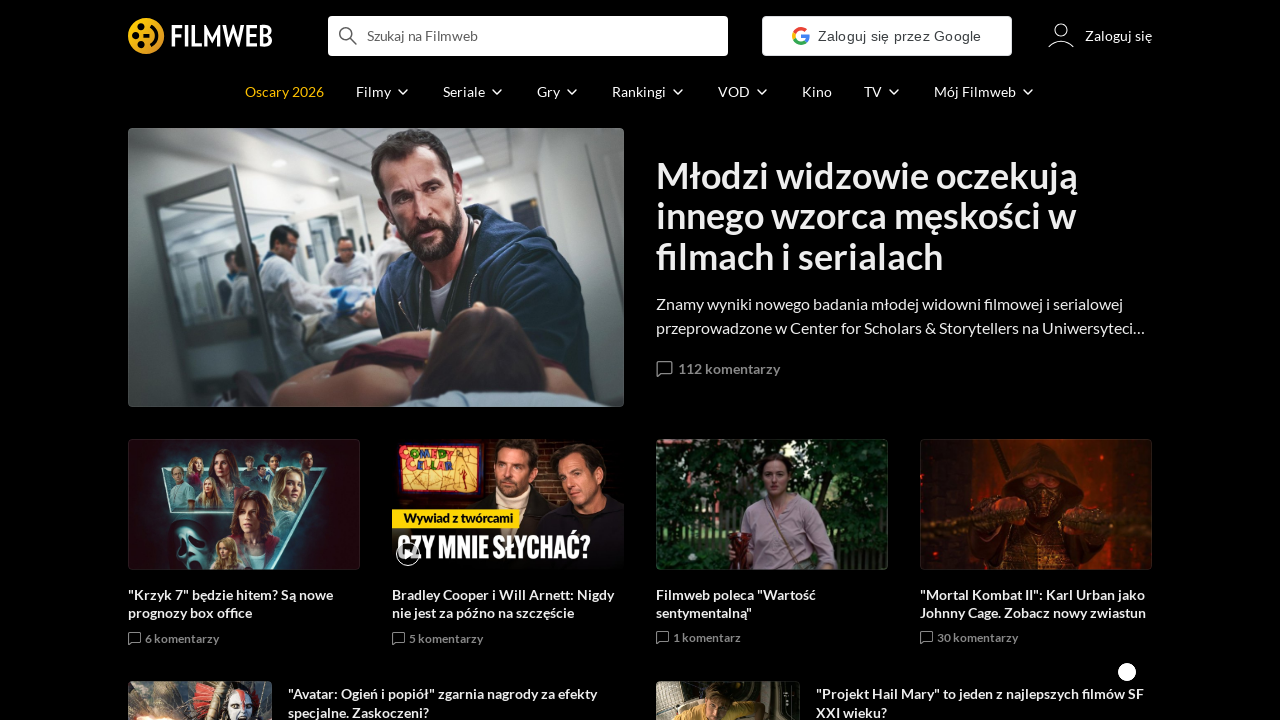

Verified page title matches expected value 'Filmweb - filmy takie jak Ty!'
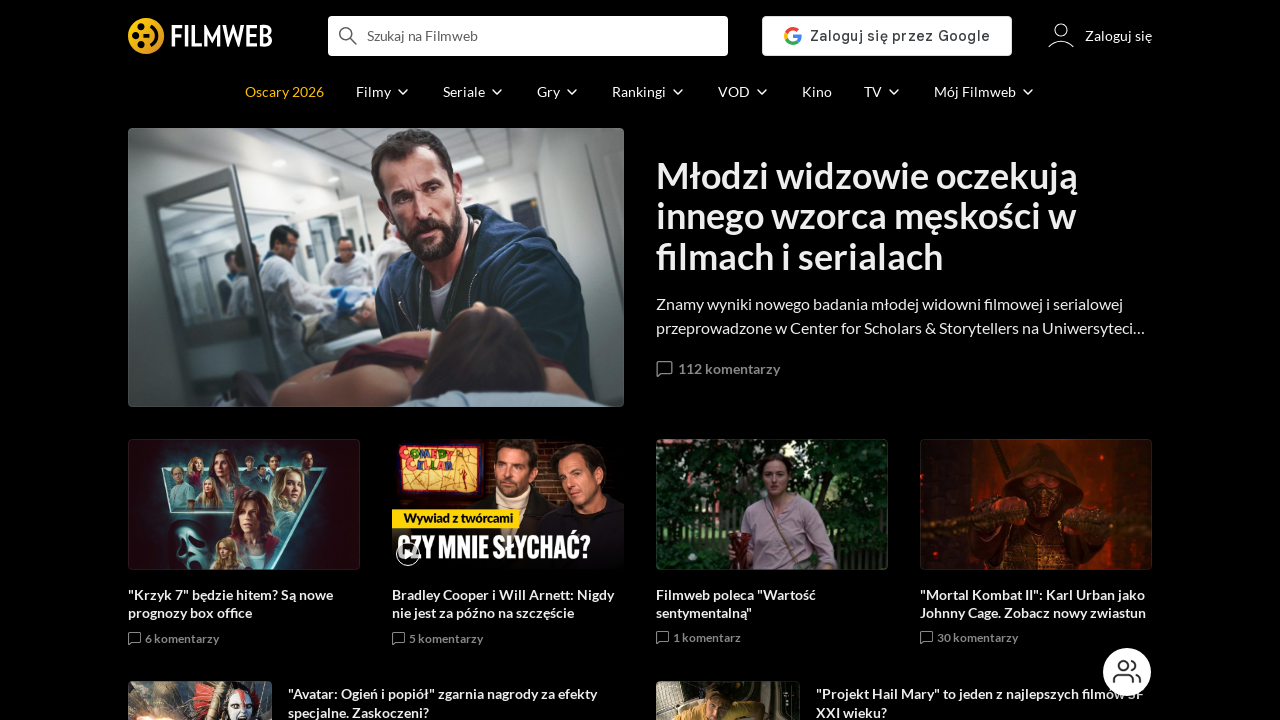

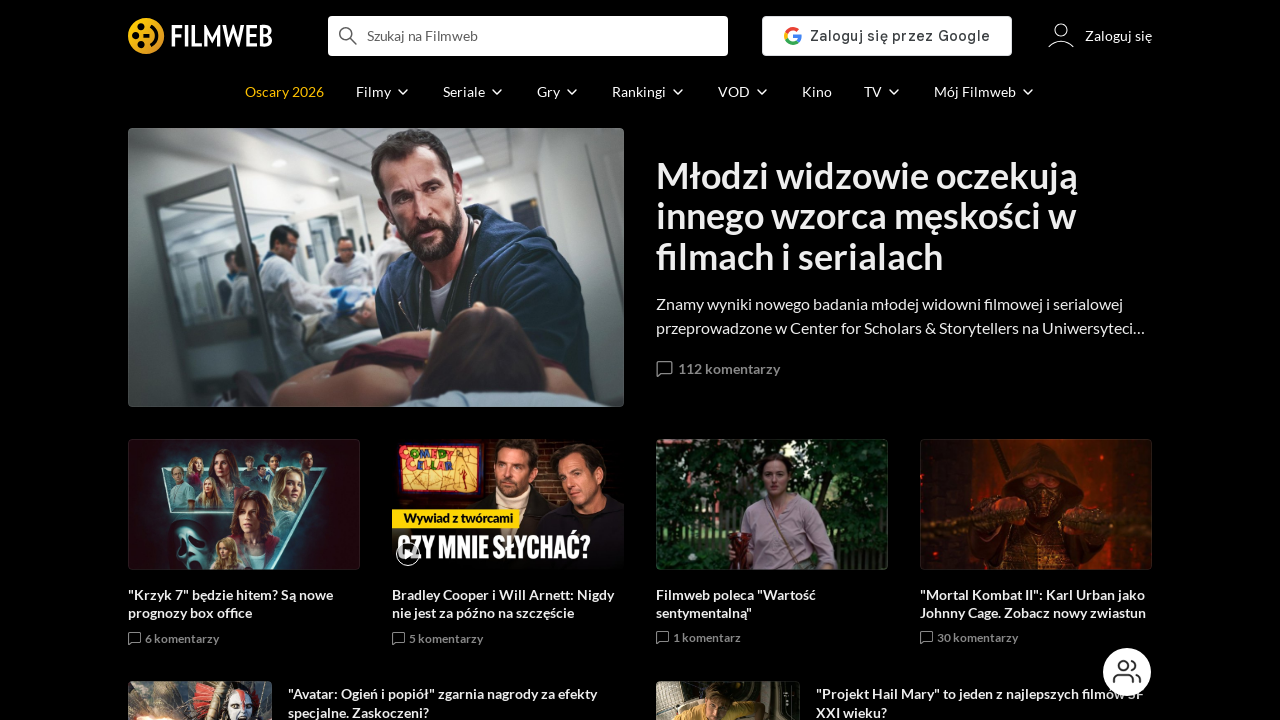